Tests handling of stale element references by filling a username field, refreshing the page, and re-finding the element to fill it again

Starting URL: https://classic.crmpro.com

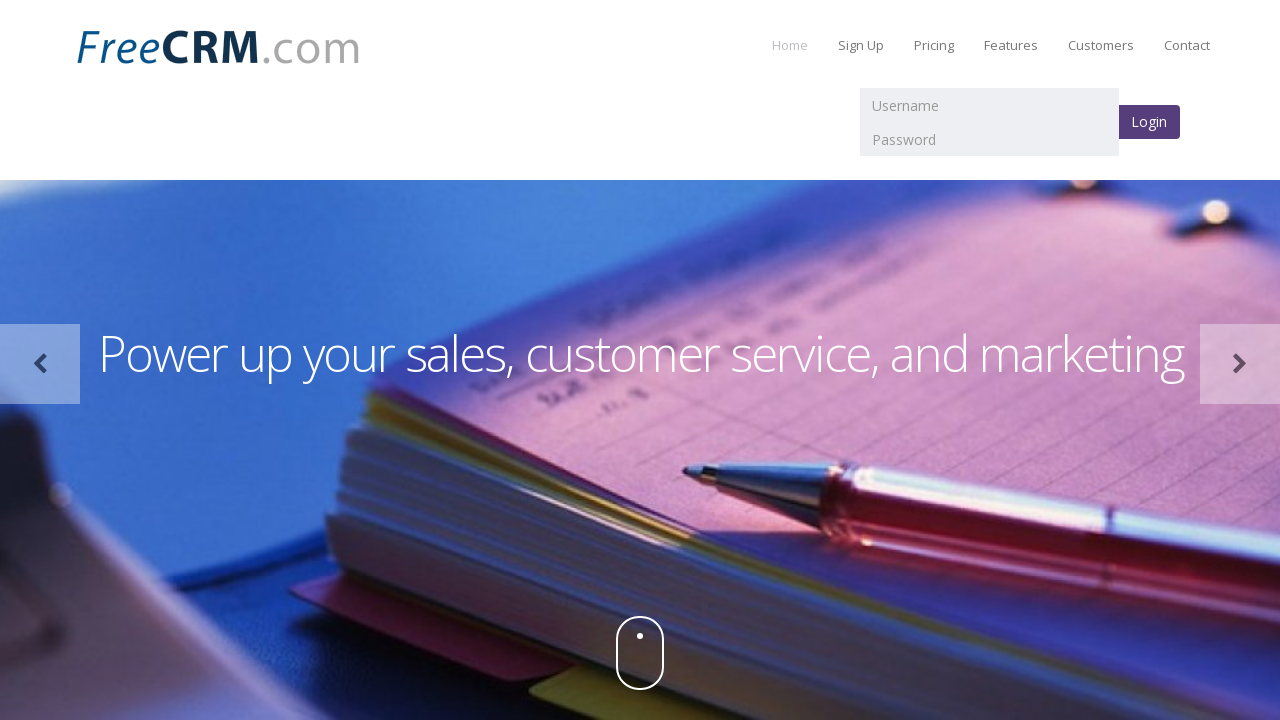

Navigated to https://classic.crmpro.com
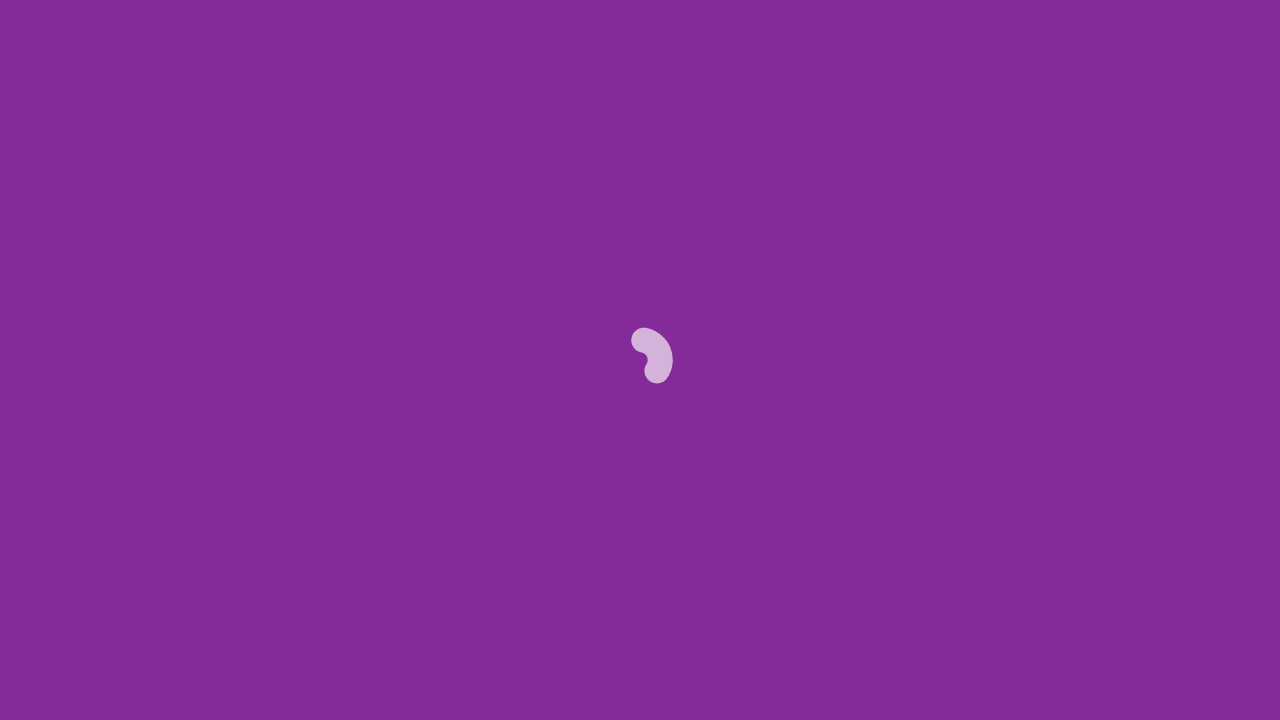

Filled username field with 'naveenk' on input[name='username']
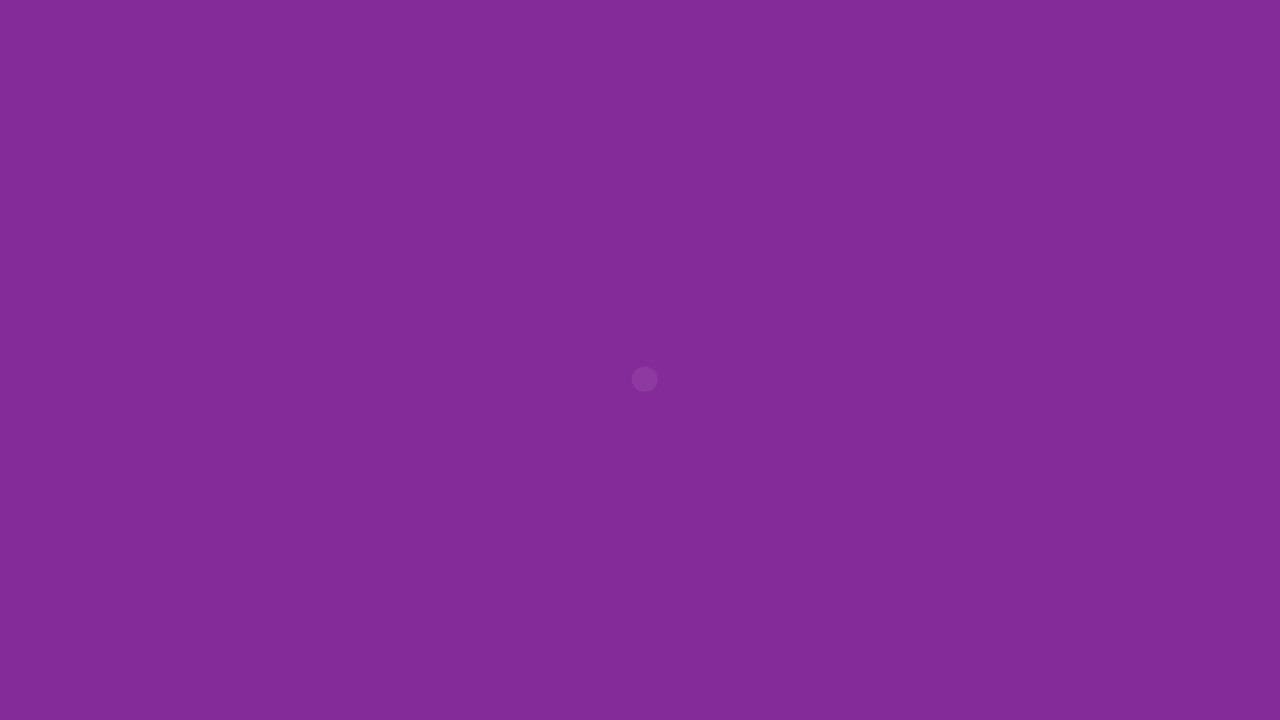

Refreshed the page to cause stale element reference
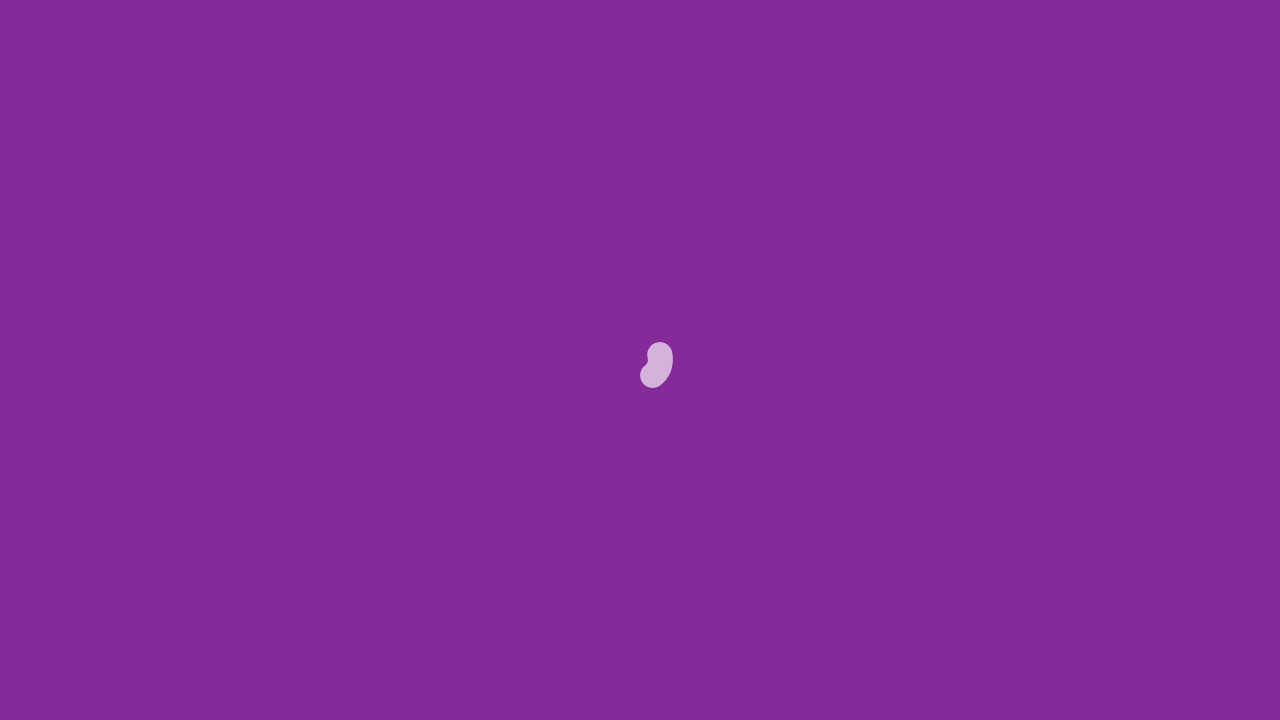

Re-found and filled username field with 'balu' after page refresh on input[name='username']
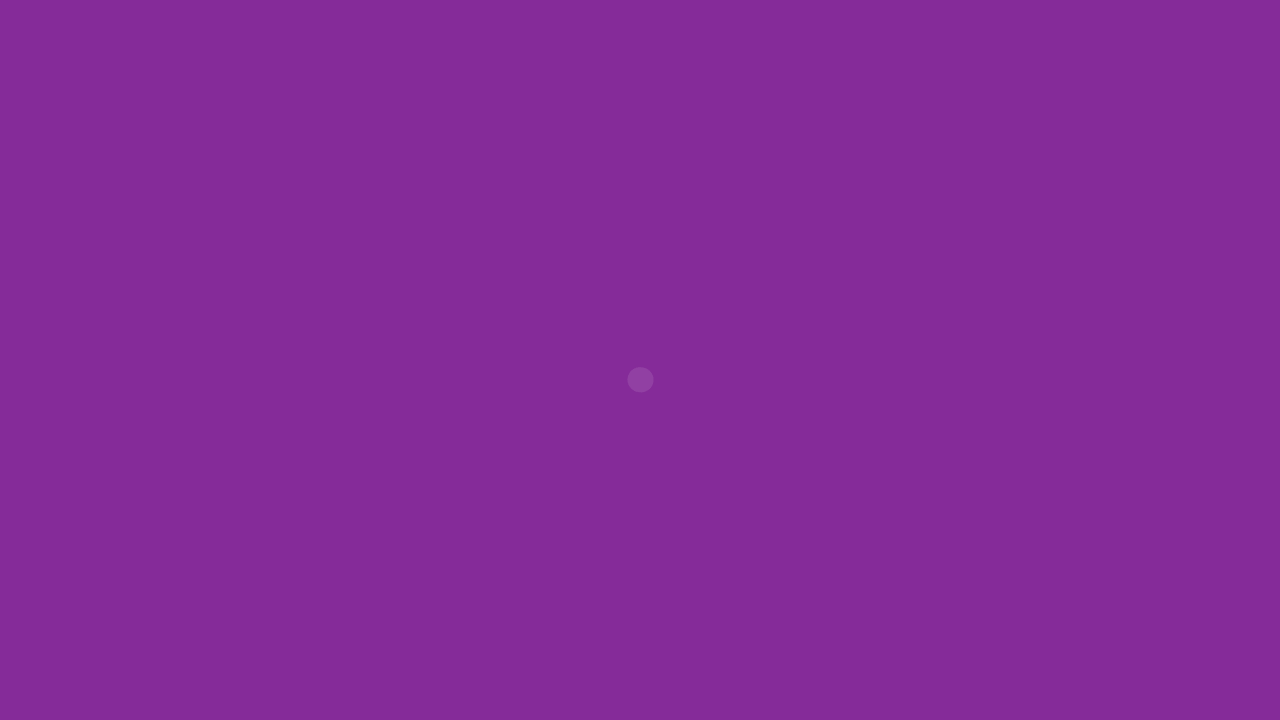

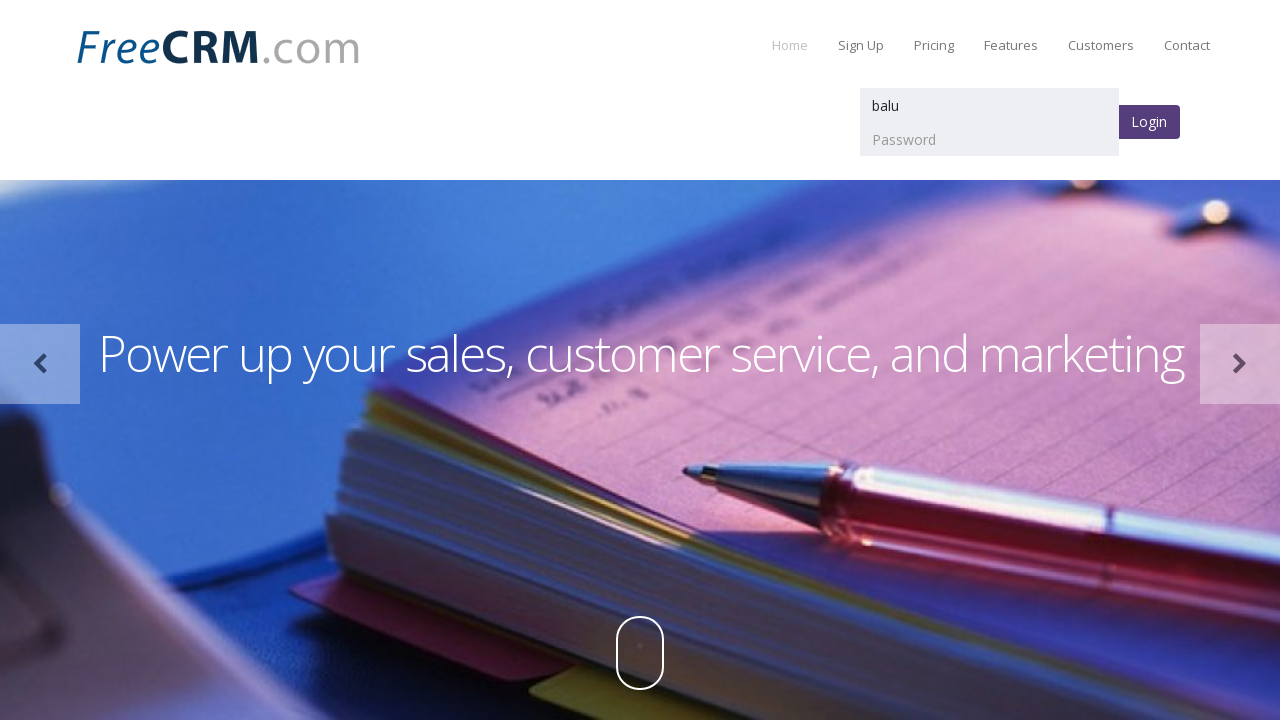